Tests entering text in a text area, submitting it, and clearing the result

Starting URL: https://kristinek.github.io/site/examples/actions

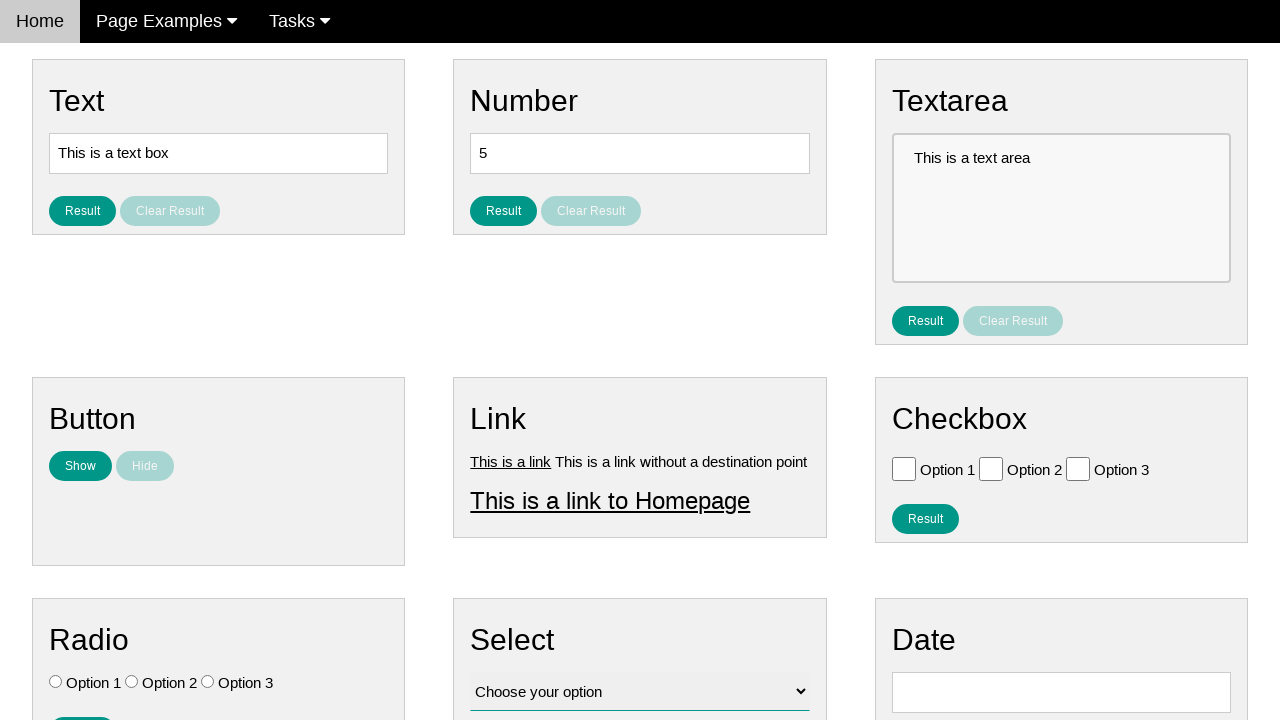

Verified initial text in text area is 'This is a text area'
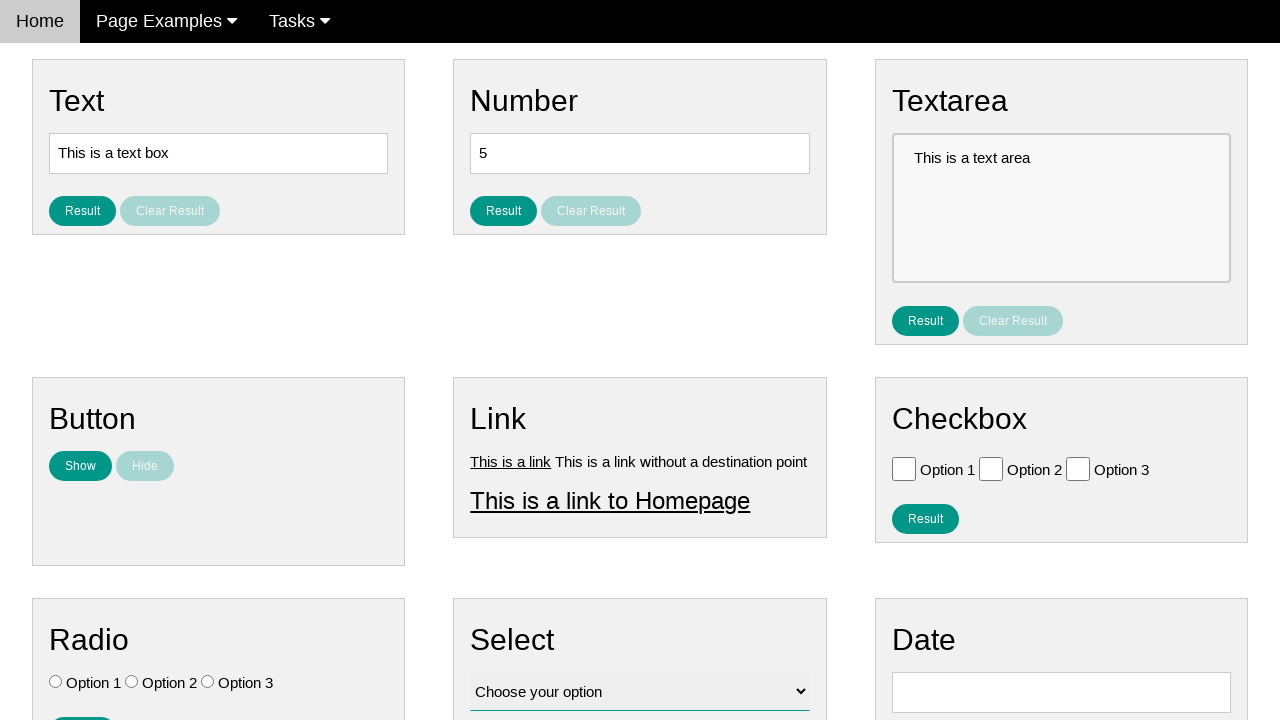

Clicked on text area field at (1061, 208) on [name='vfb-10']
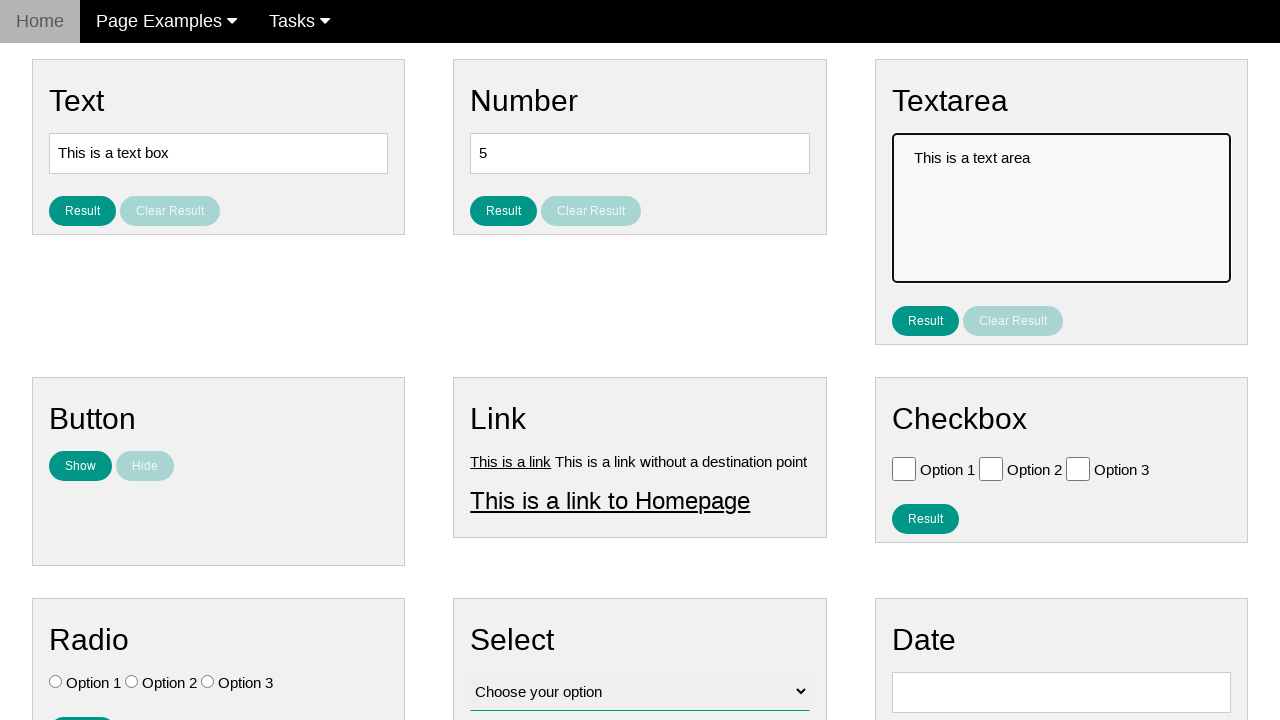

Filled text area with 'This is a text area123' on [name='vfb-10']
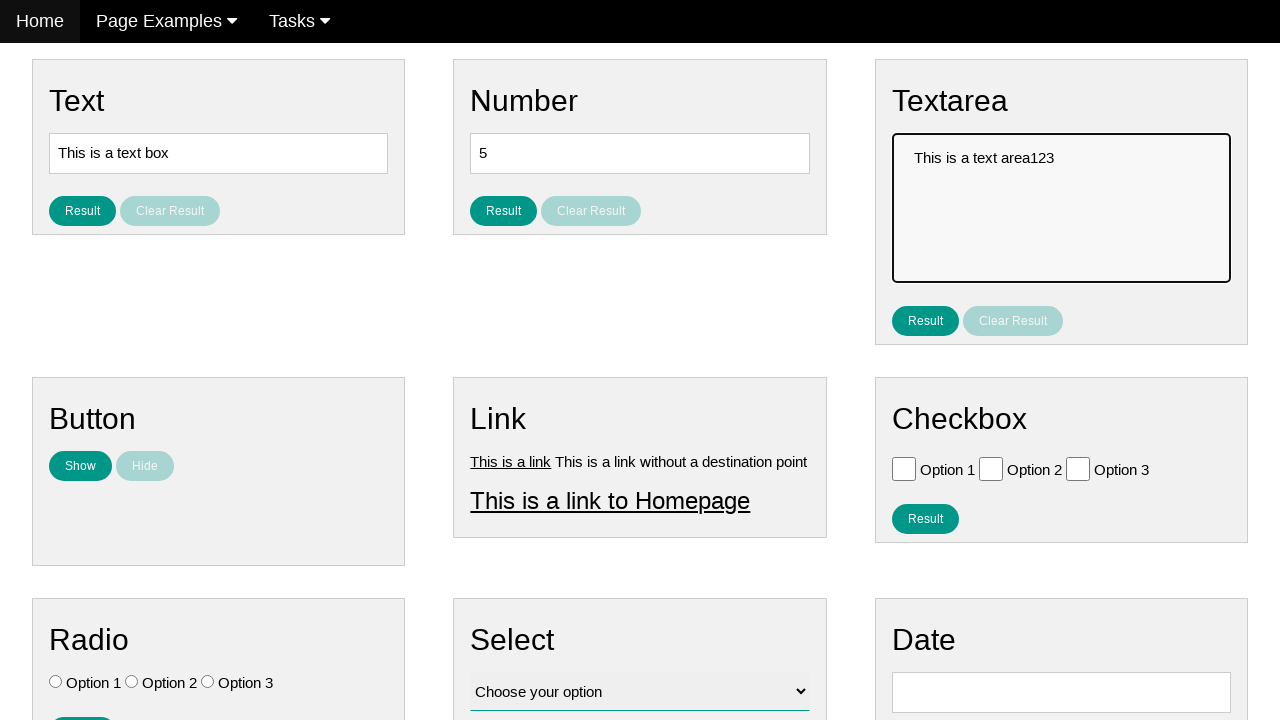

Clicked submit button to submit text area at (925, 320) on #result_button_text_area
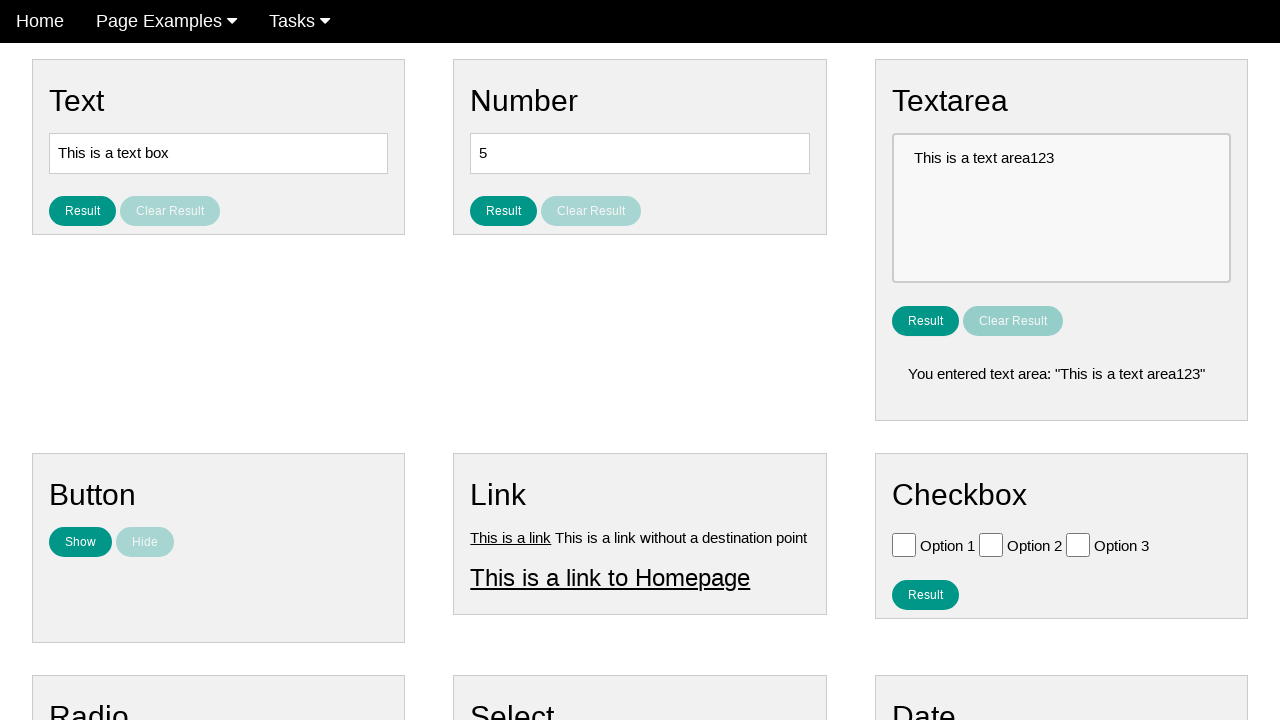

Verified result text shows 'You entered text area: "This is a text area123"'
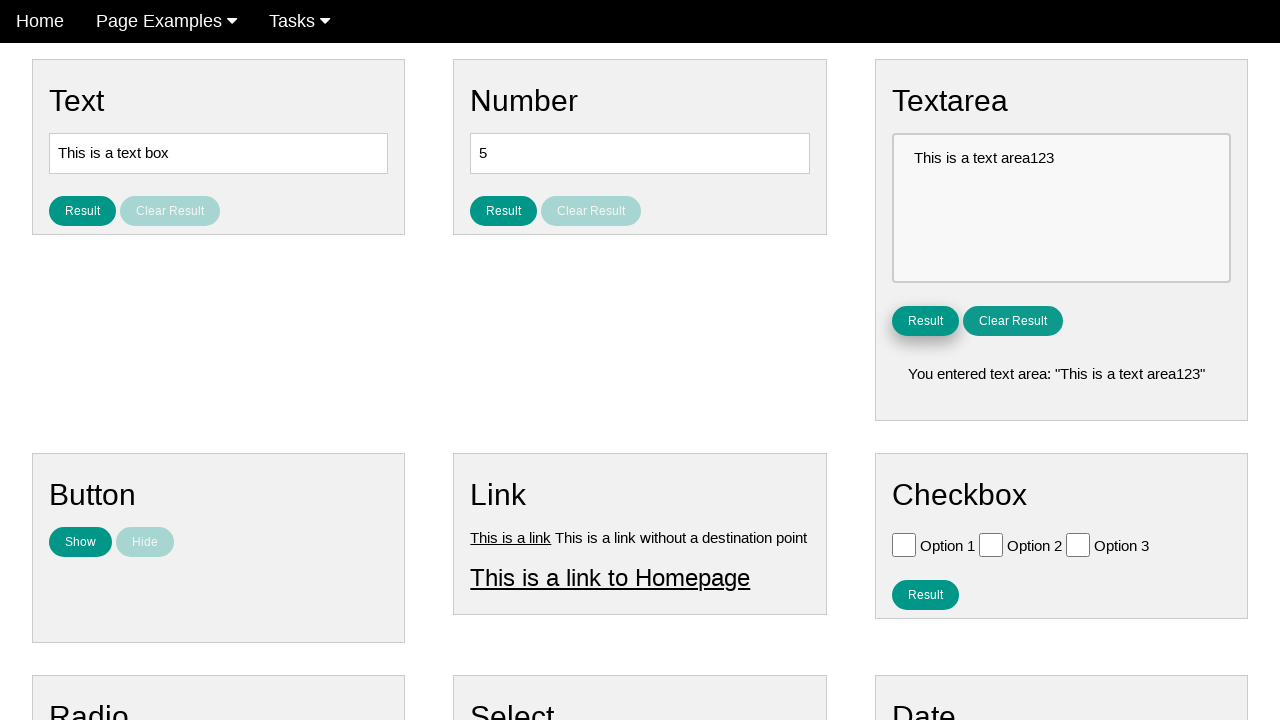

Clicked clear button to reset the result at (1013, 320) on #clear_result_button_text_area
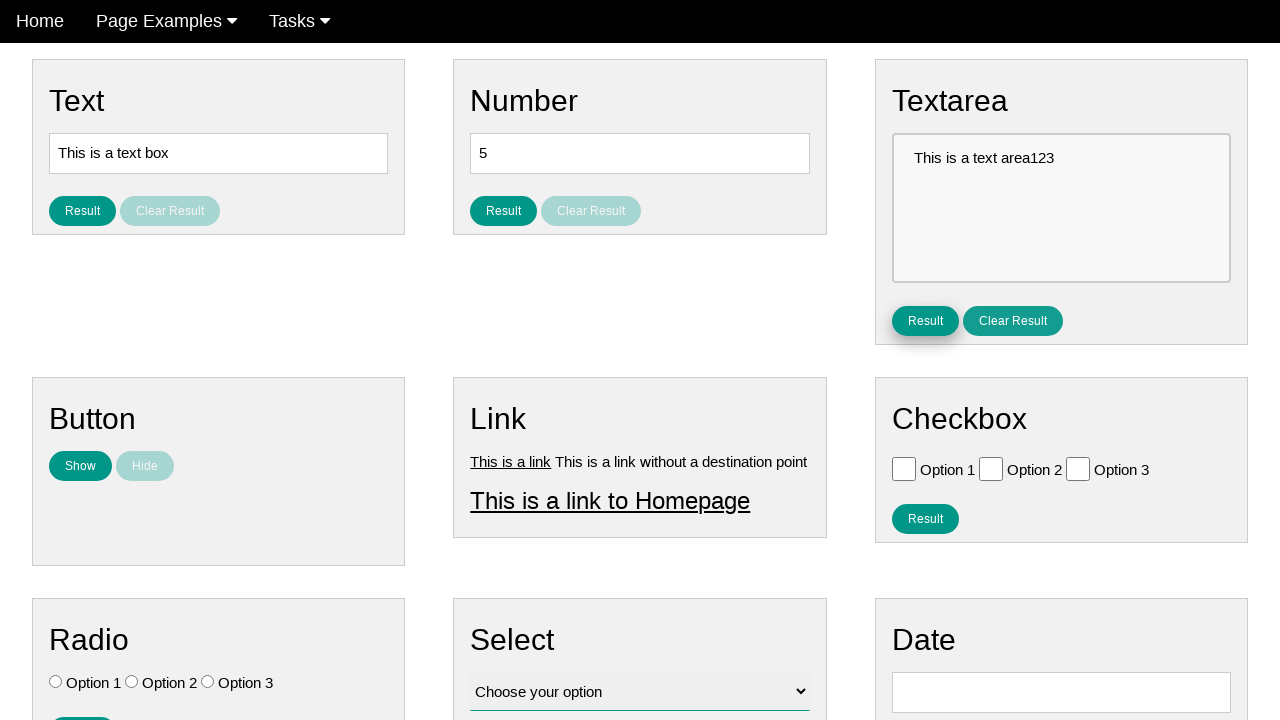

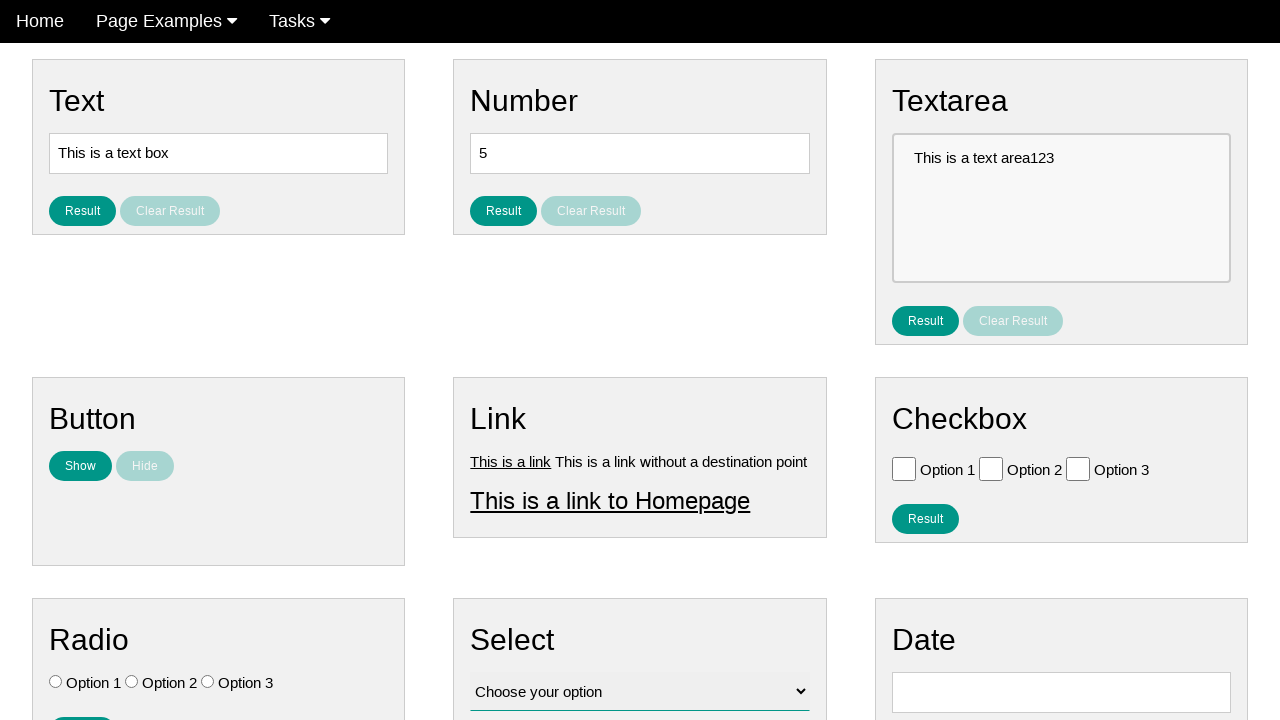